Tests drag and drop functionality by swapping two elements using the dragAndDrop method

Starting URL: https://the-internet.herokuapp.com/drag_and_drop

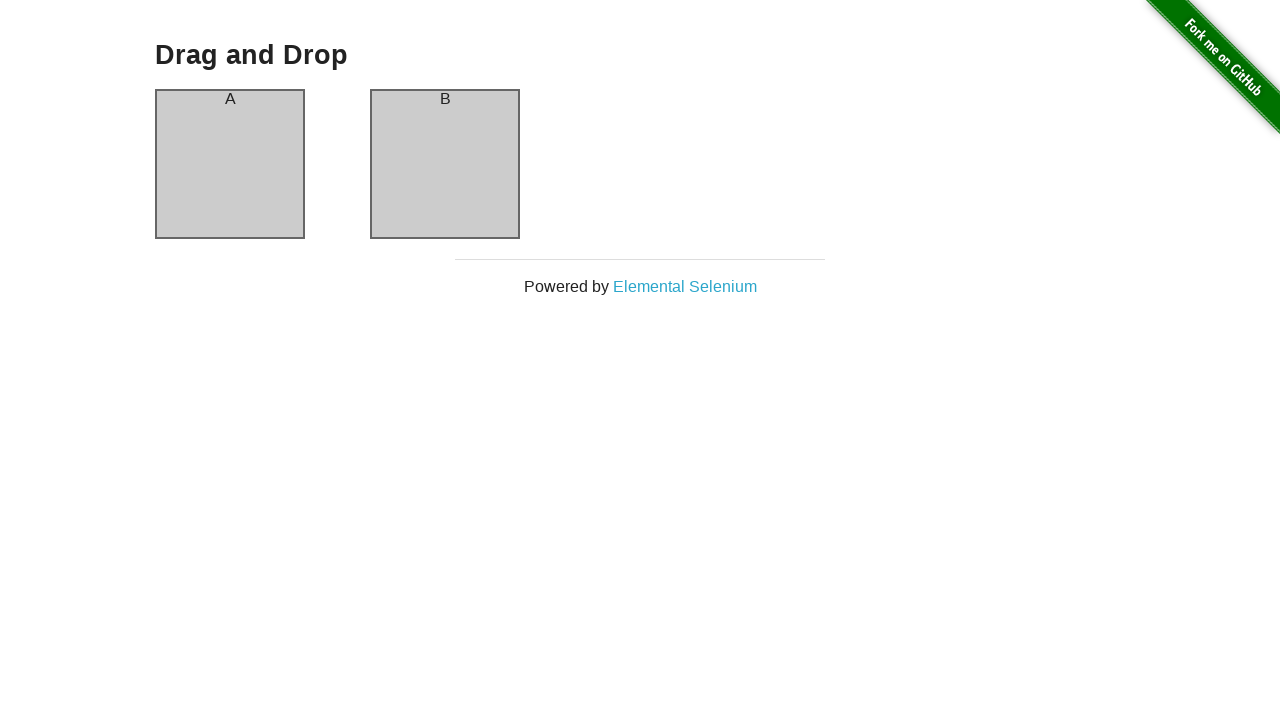

Dragged column A element and dropped it on column B to swap positions at (445, 164)
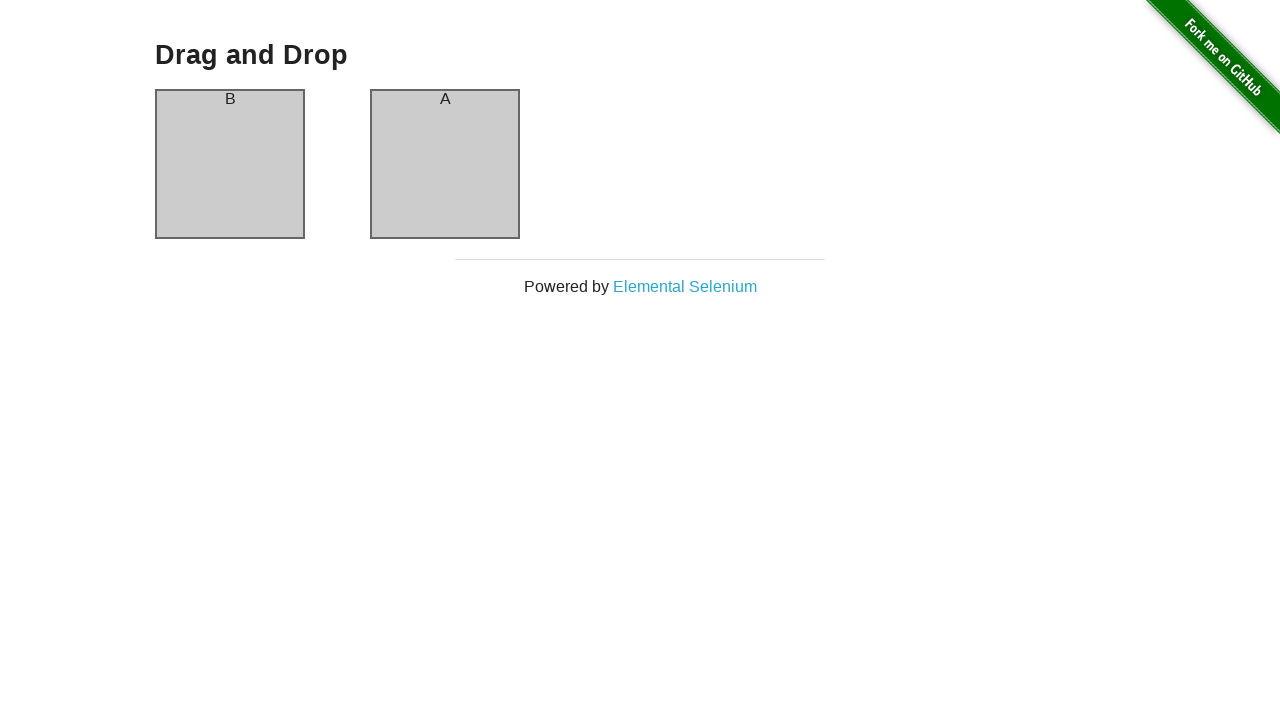

Waited 500ms for drag and drop operation to complete
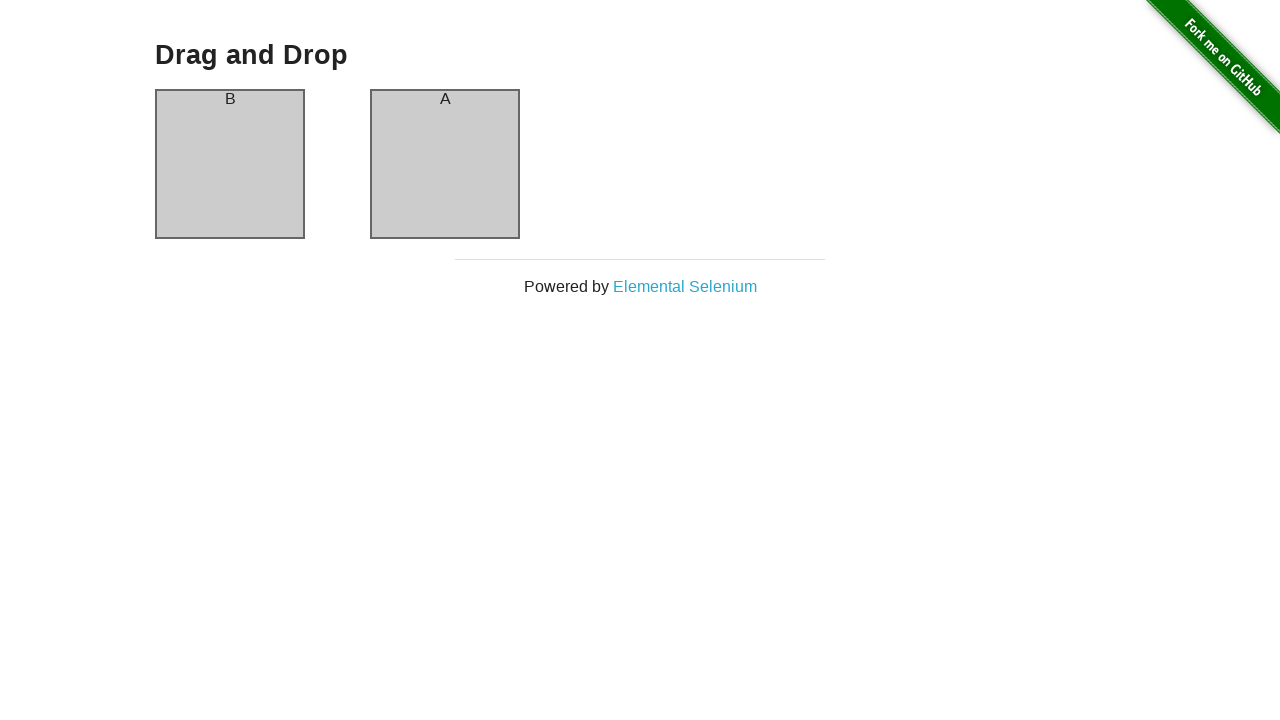

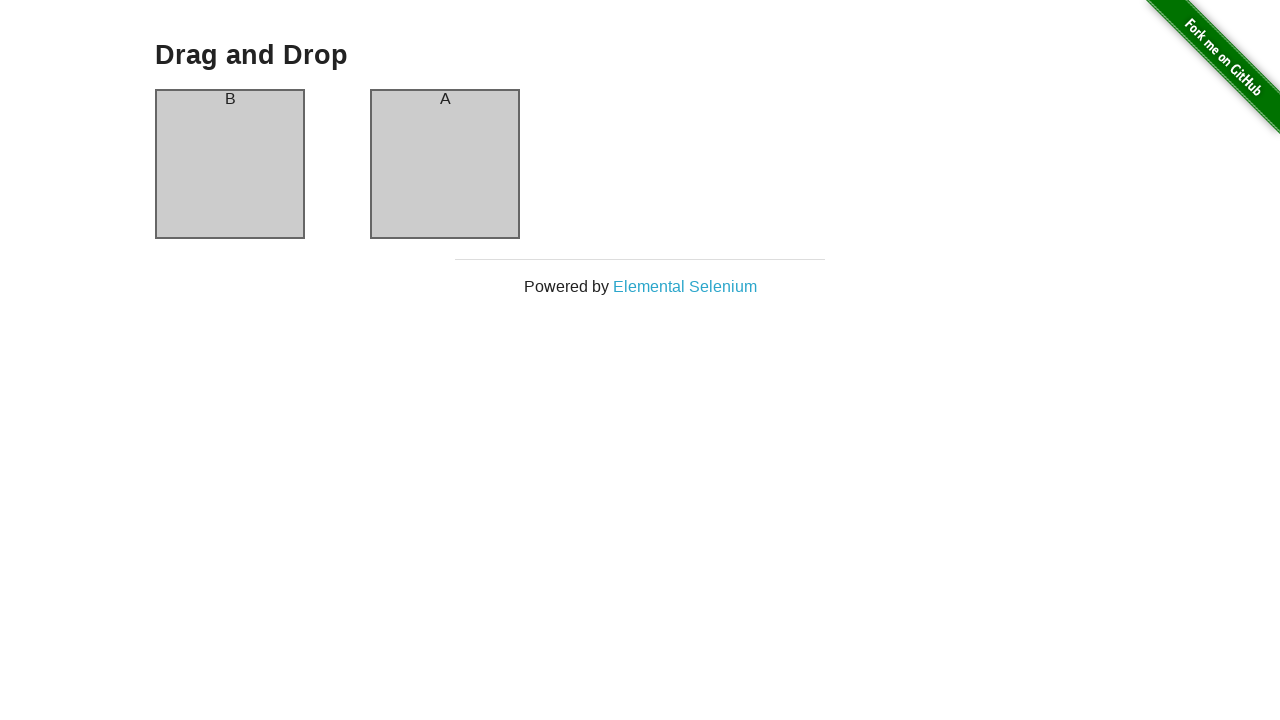